Tests the TodoMVC application by creating a new todo item and marking it as complete

Starting URL: https://demo.playwright.dev/todomvc/#/

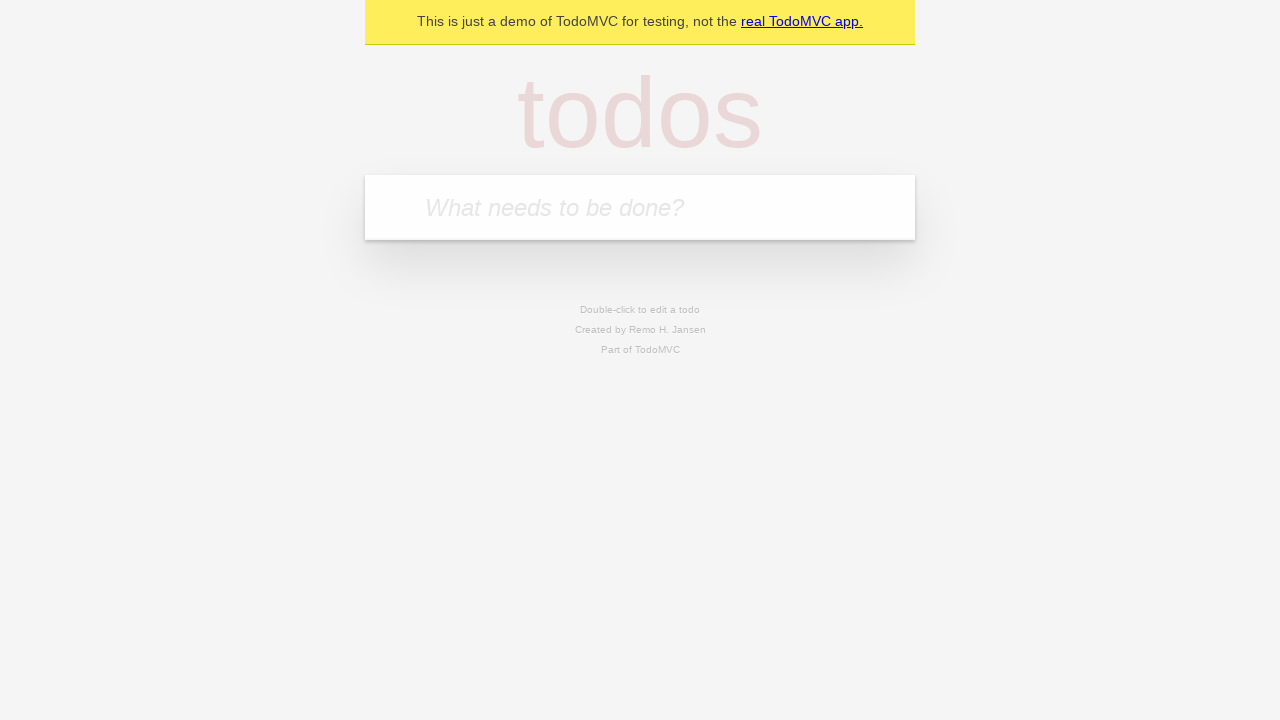

Clicked on the todo input field at (640, 207) on internal:attr=[placeholder="What needs to be done?"i]
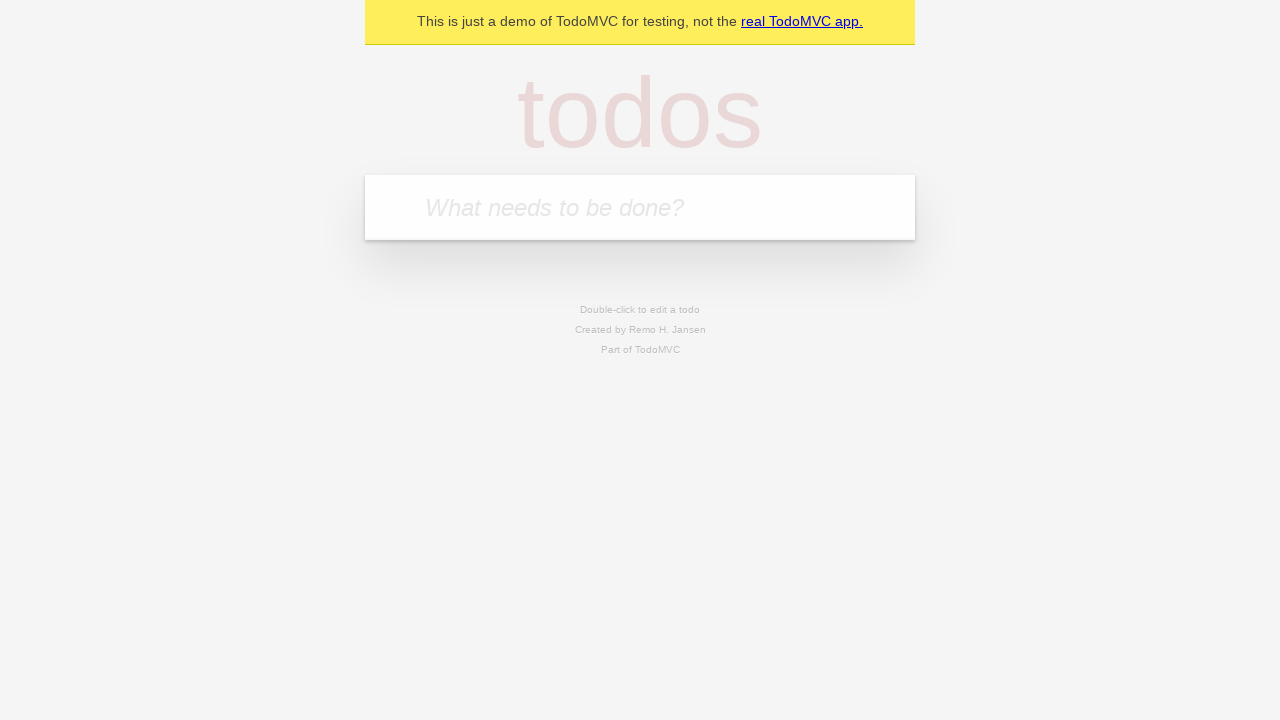

Filled in new todo item with text 'new todo' on internal:attr=[placeholder="What needs to be done?"i]
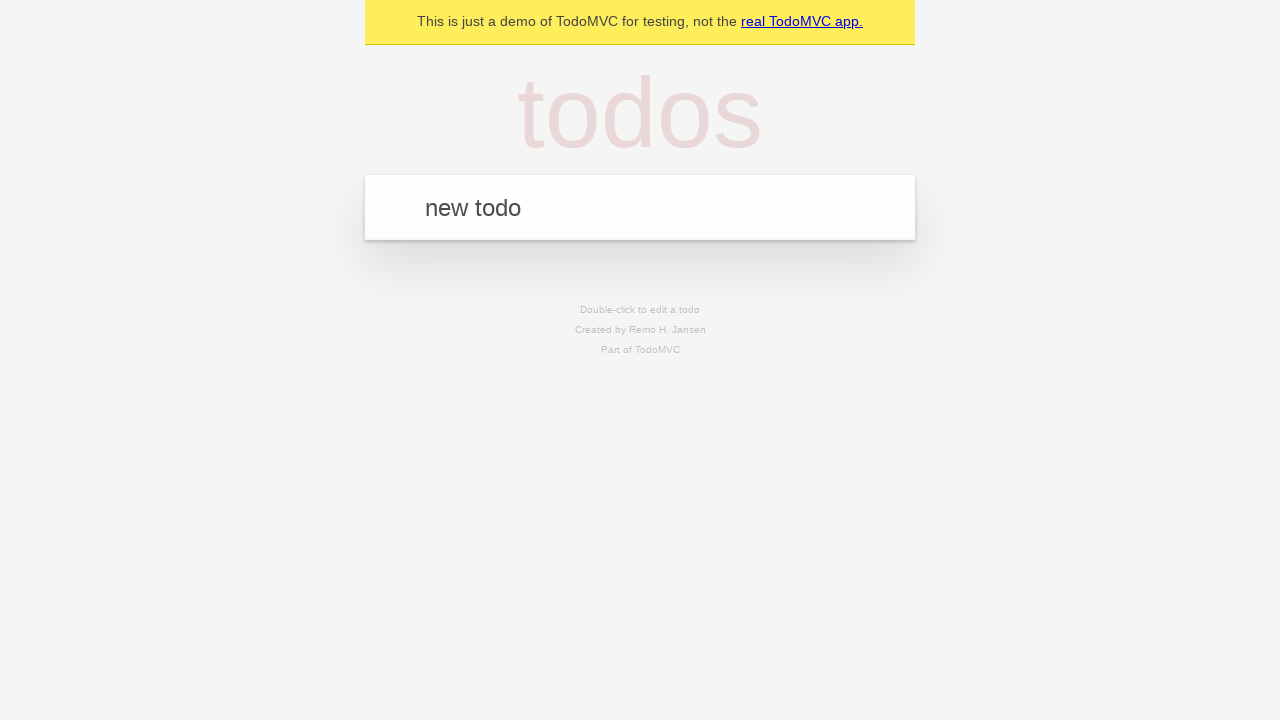

Pressed Enter to add the todo item on internal:attr=[placeholder="What needs to be done?"i]
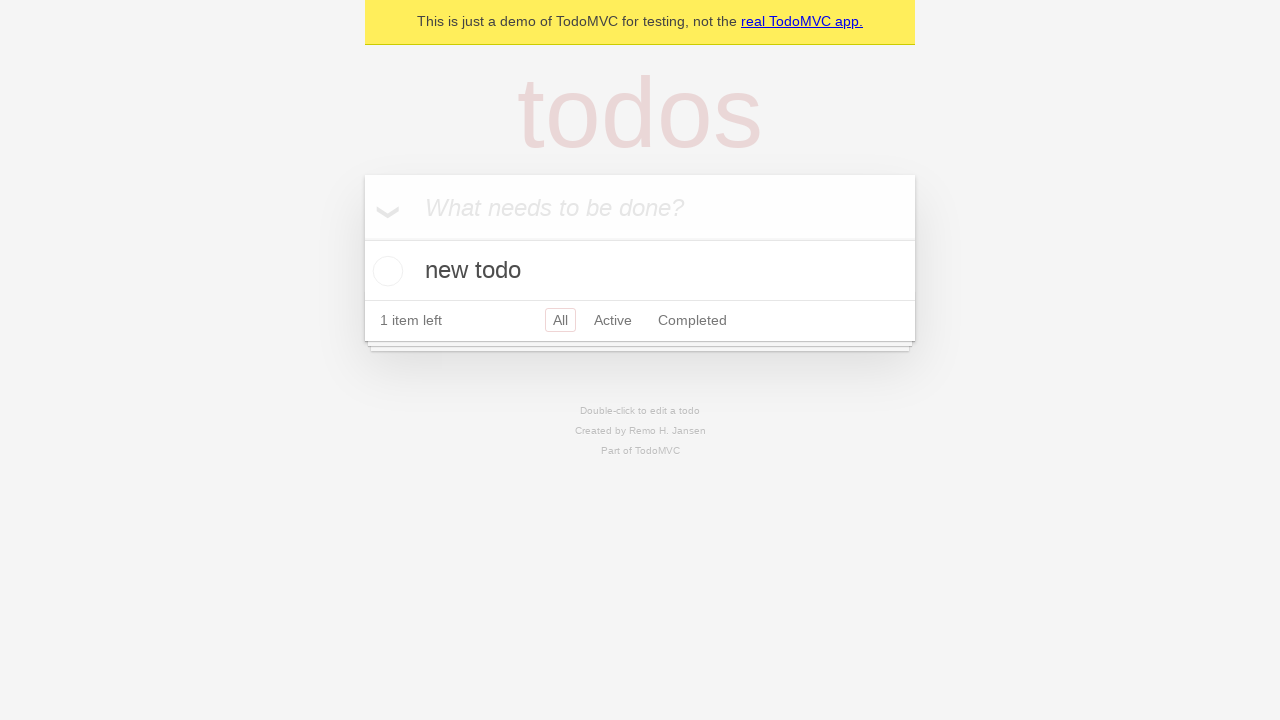

Marked the todo as complete by toggling the checkbox at (385, 271) on internal:label="Toggle Todo"i
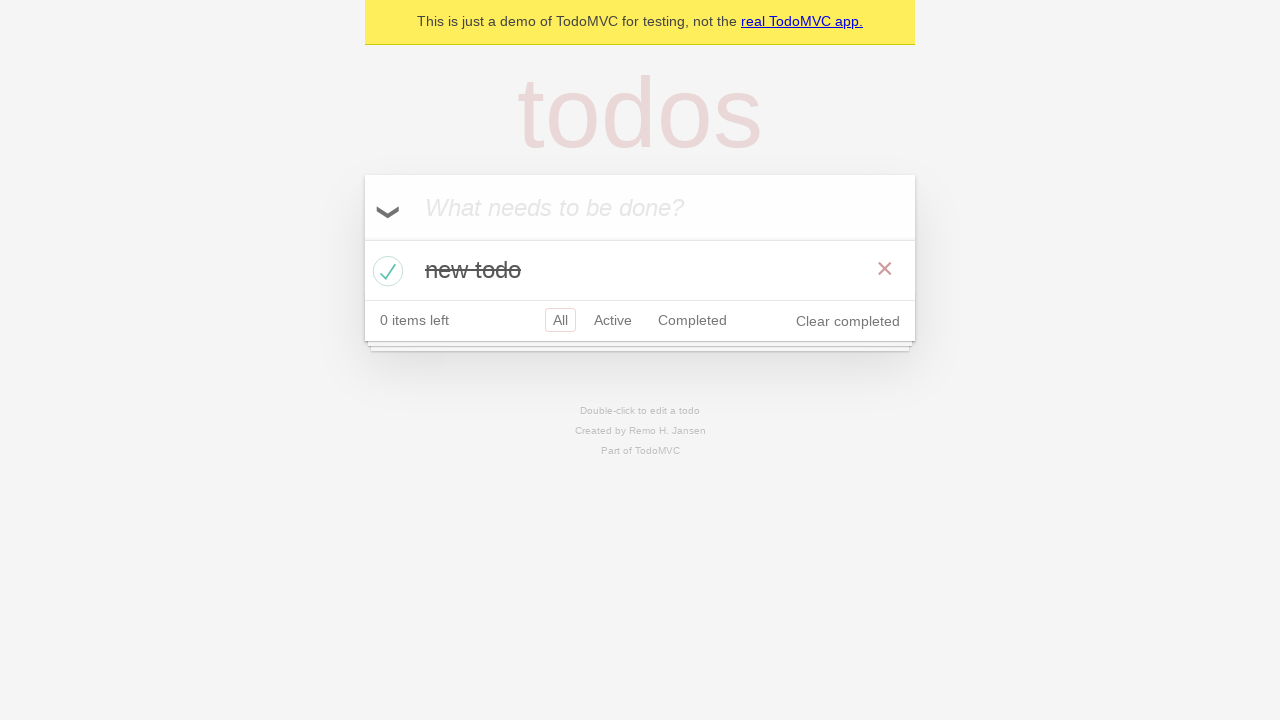

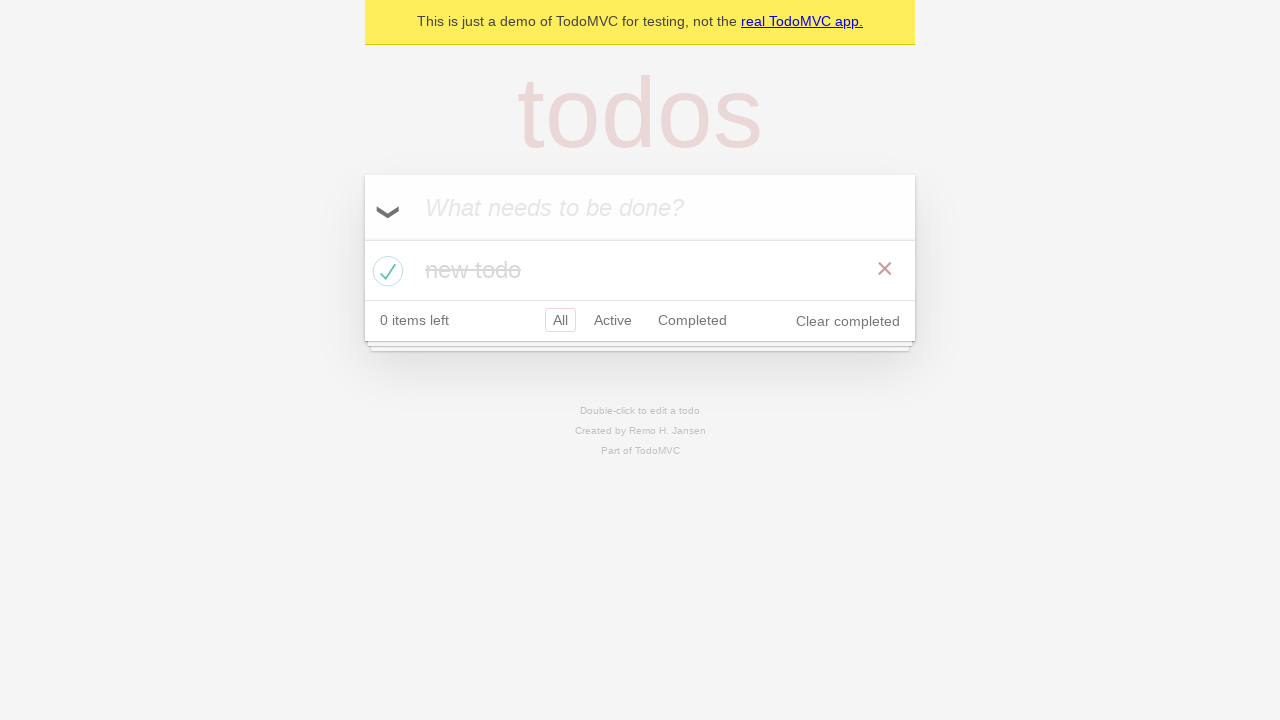